Navigates to Glassdoor jobs page and attempts to close any pop-up dialog that appears

Starting URL: https://www.glassdoor.com/Job/index.htm

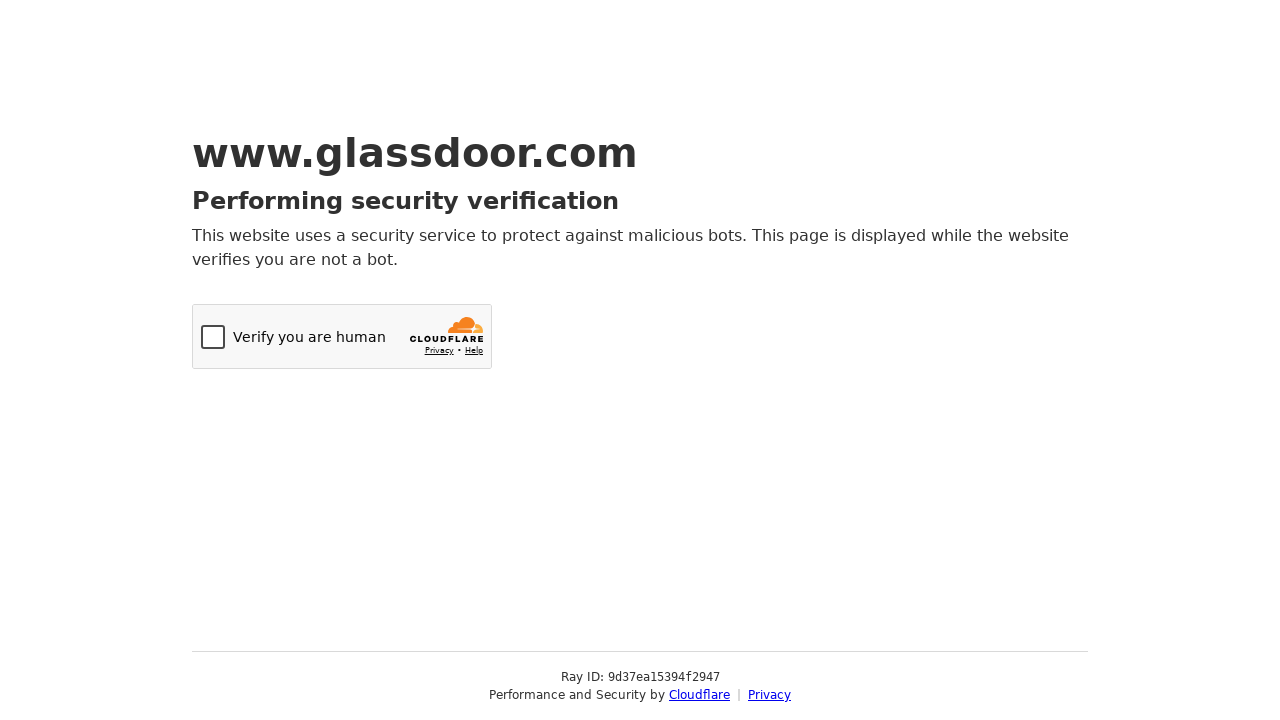

Navigated to Glassdoor jobs page
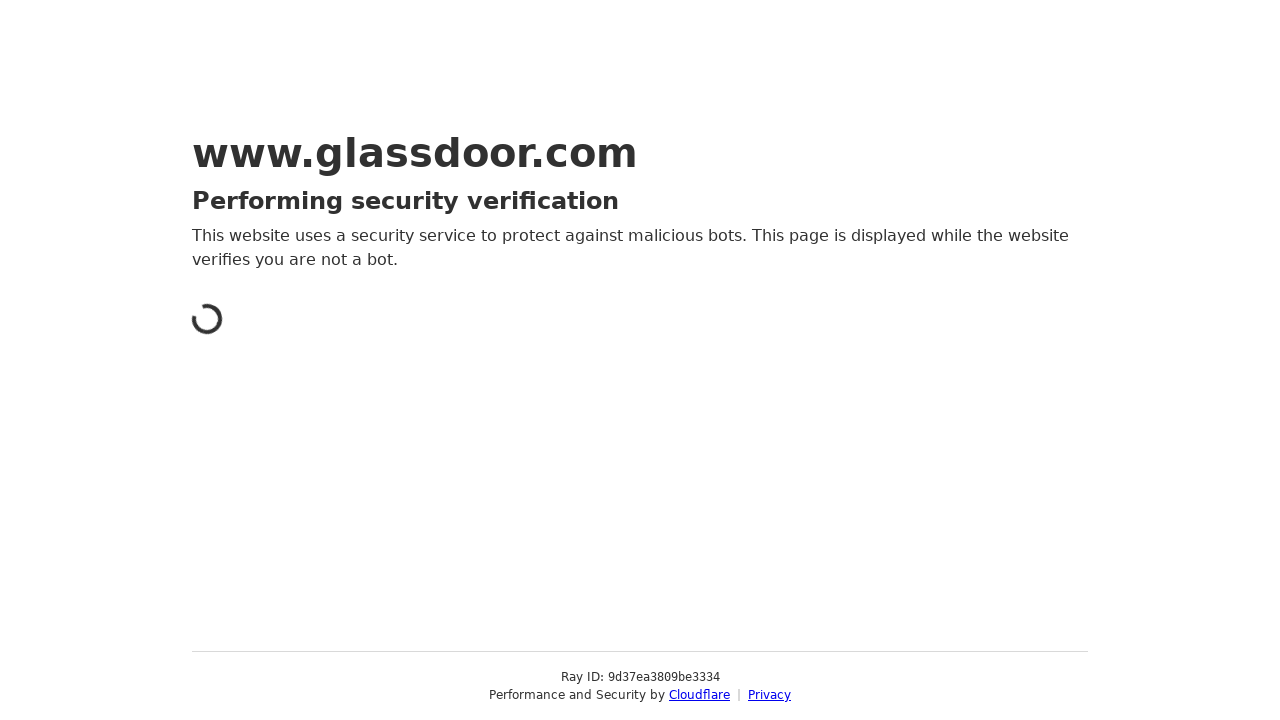

Waited 5 seconds for page to fully load
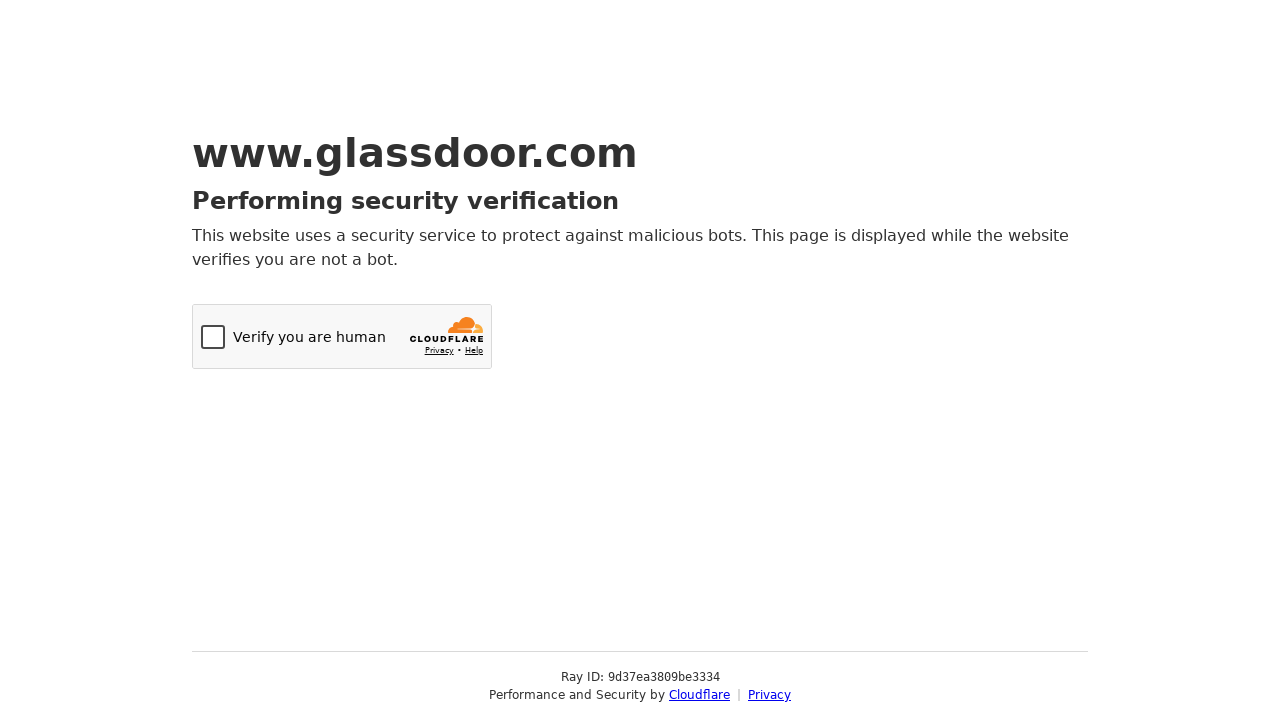

Located close button element
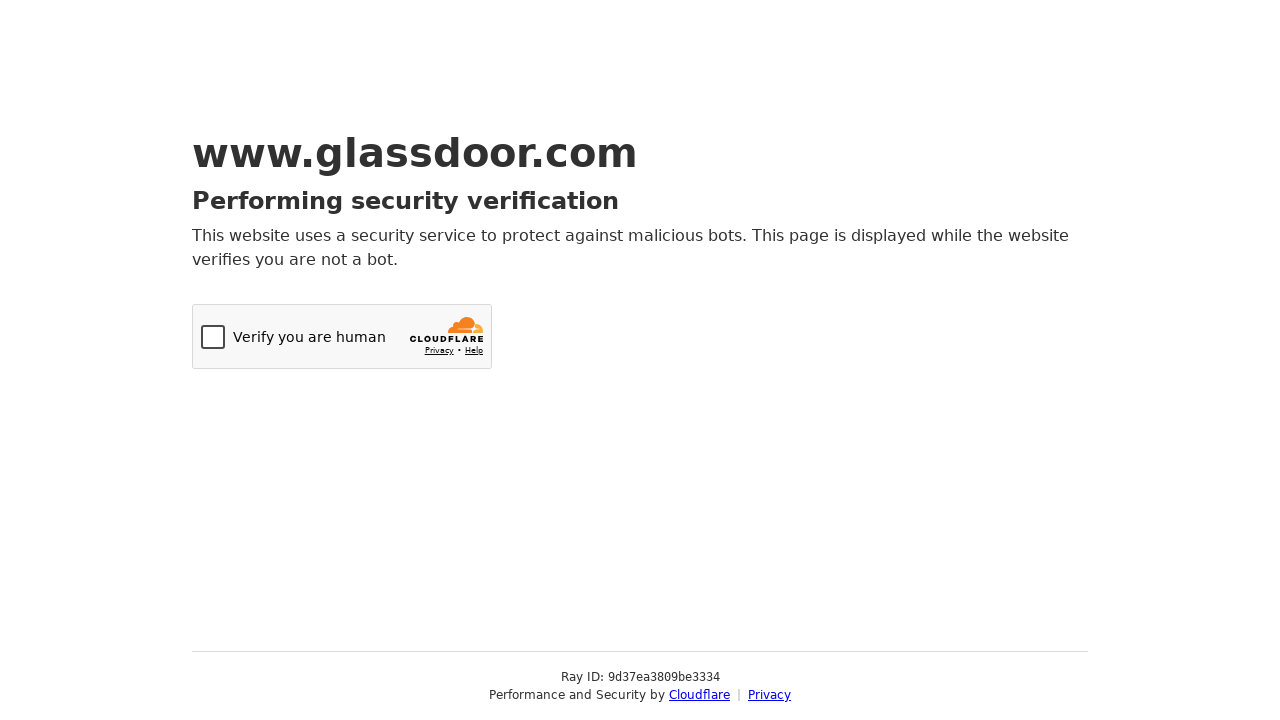

Close button not visible, no pop-up to close
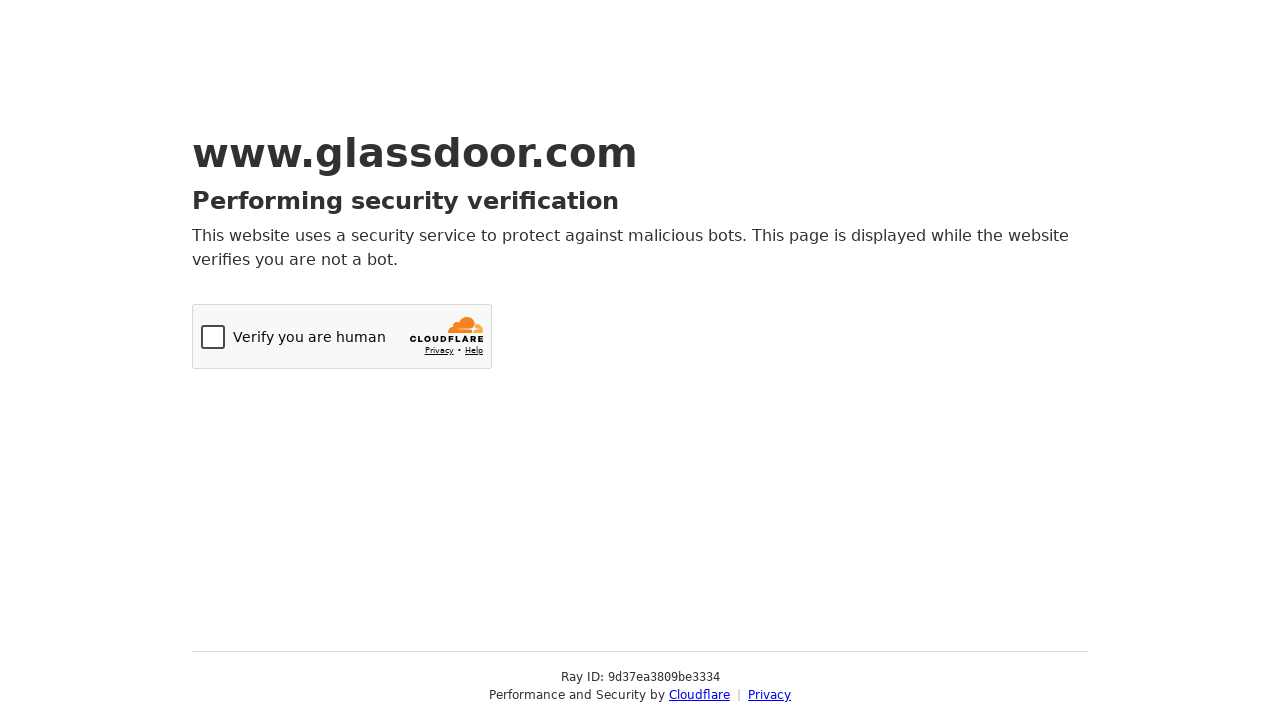

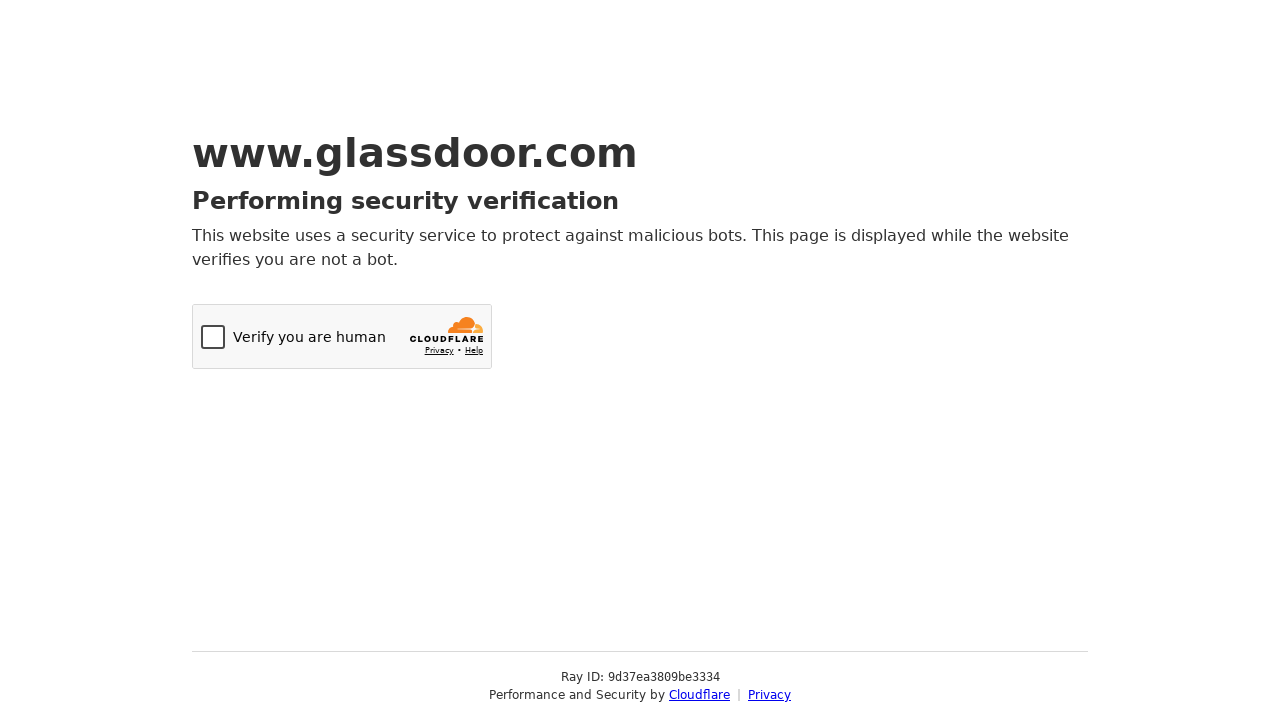